Tests browser navigation methods by navigating between two websites, going back, forward, and refreshing the page

Starting URL: https://www.testotomasyonu.com

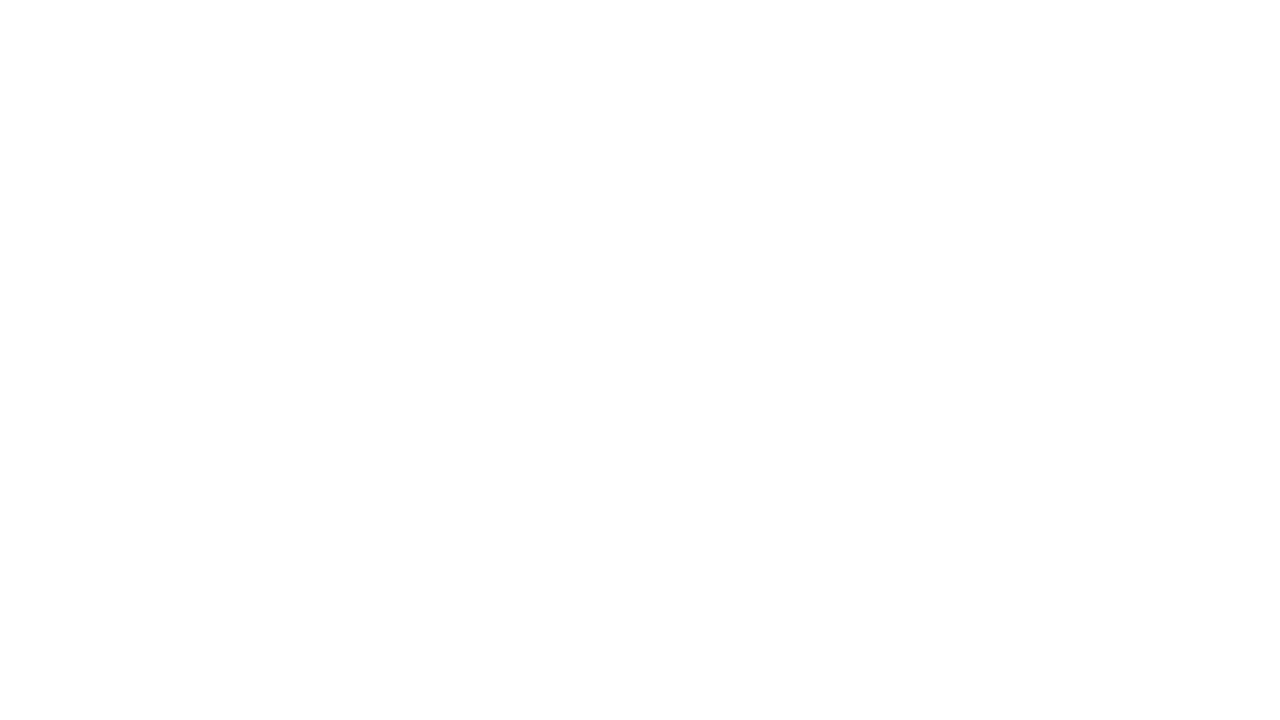

Navigated to https://www.bestbuy.com
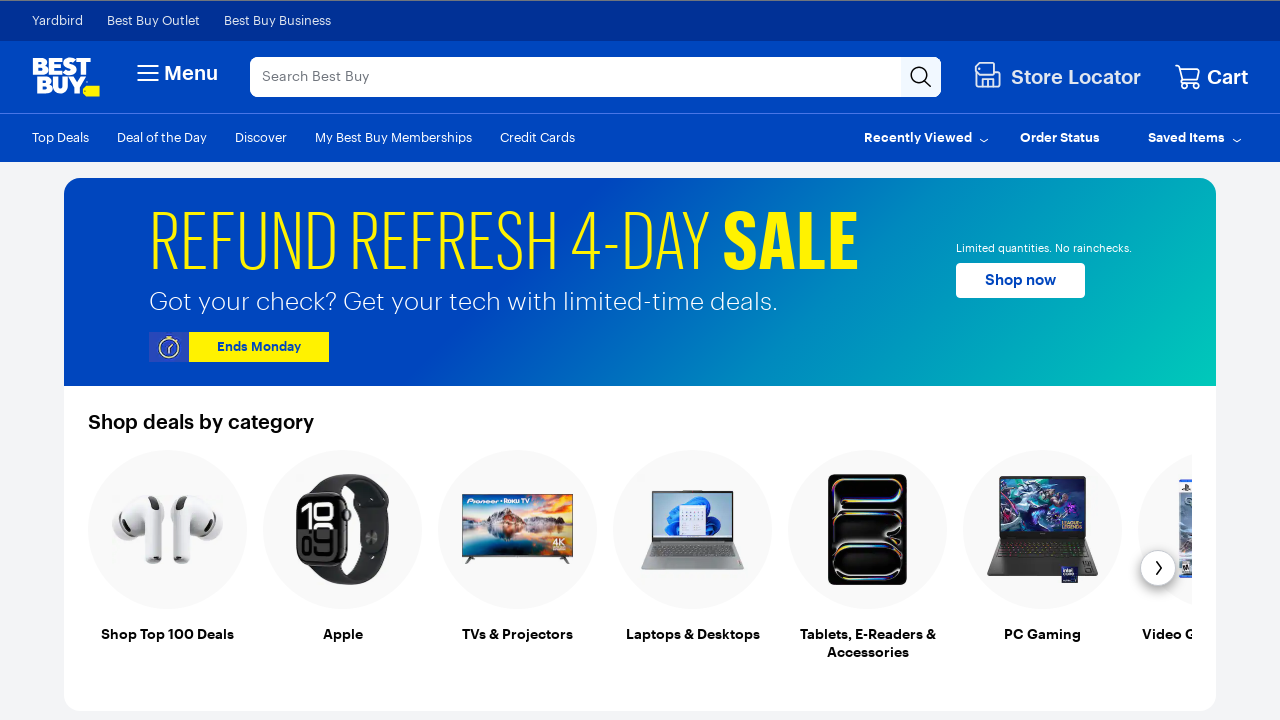

Navigated back to previous page (testotomasyonu.com)
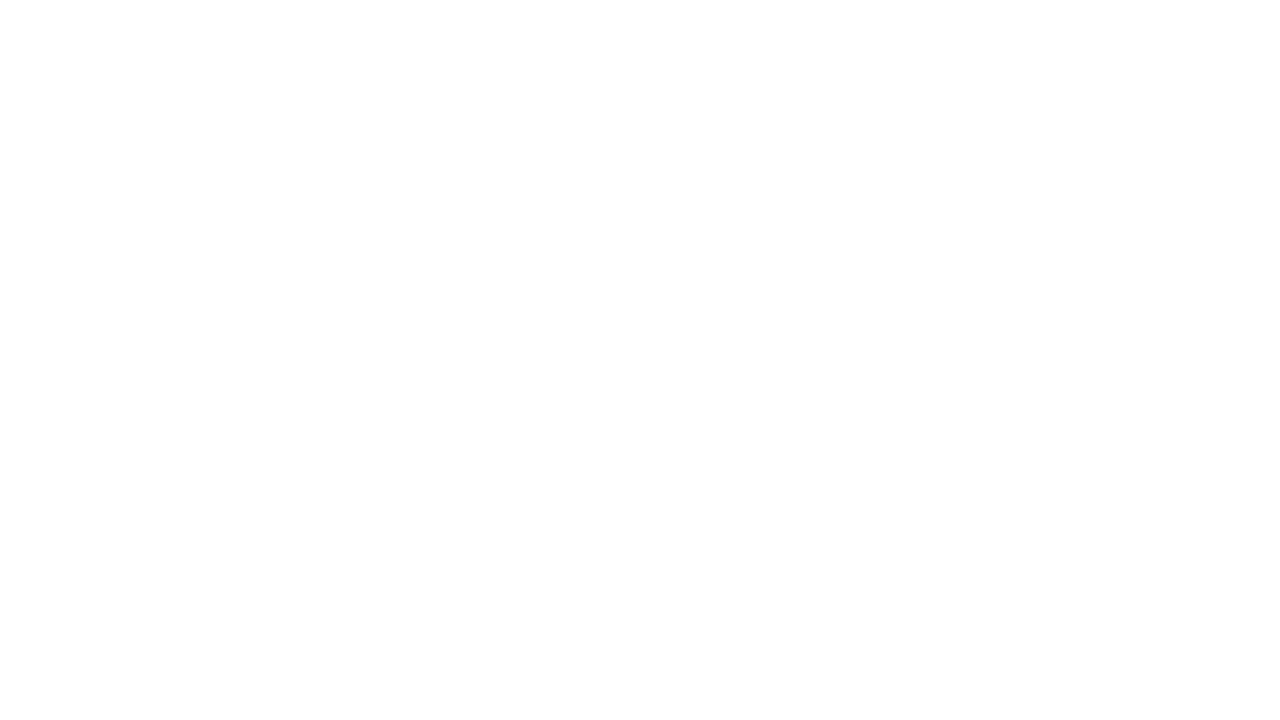

Navigated forward to bestbuy.com
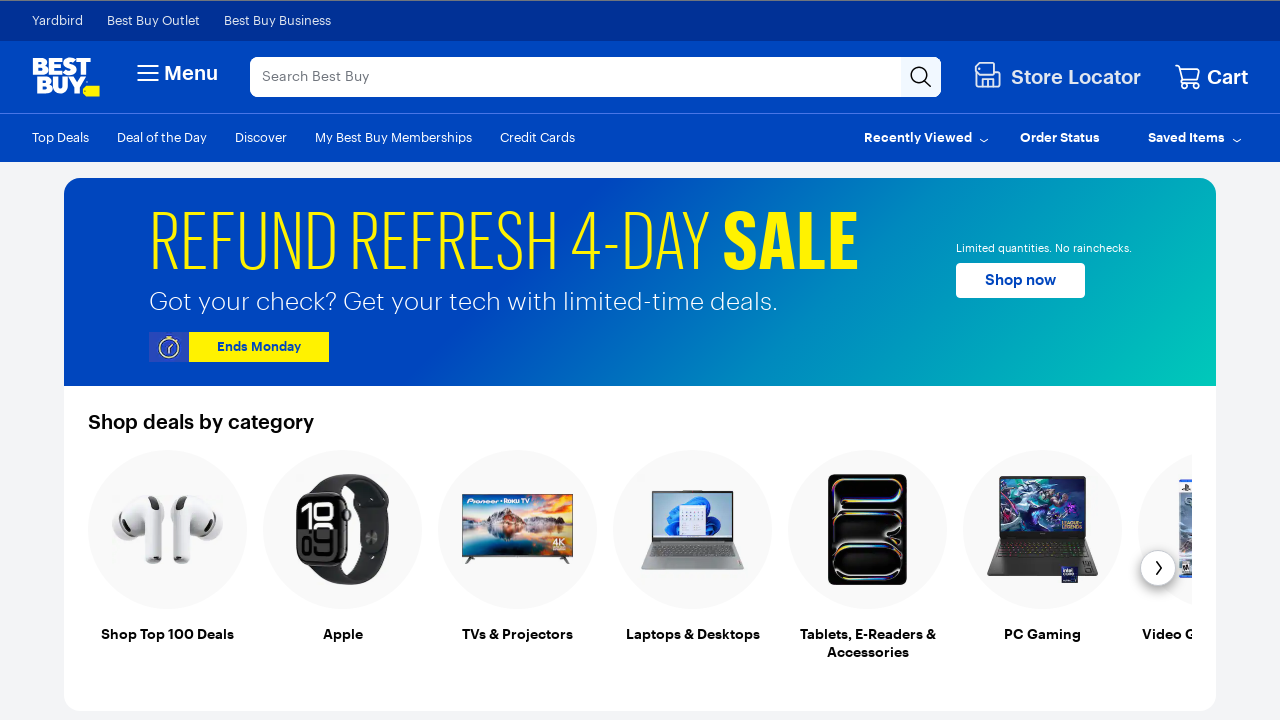

Refreshed the current page
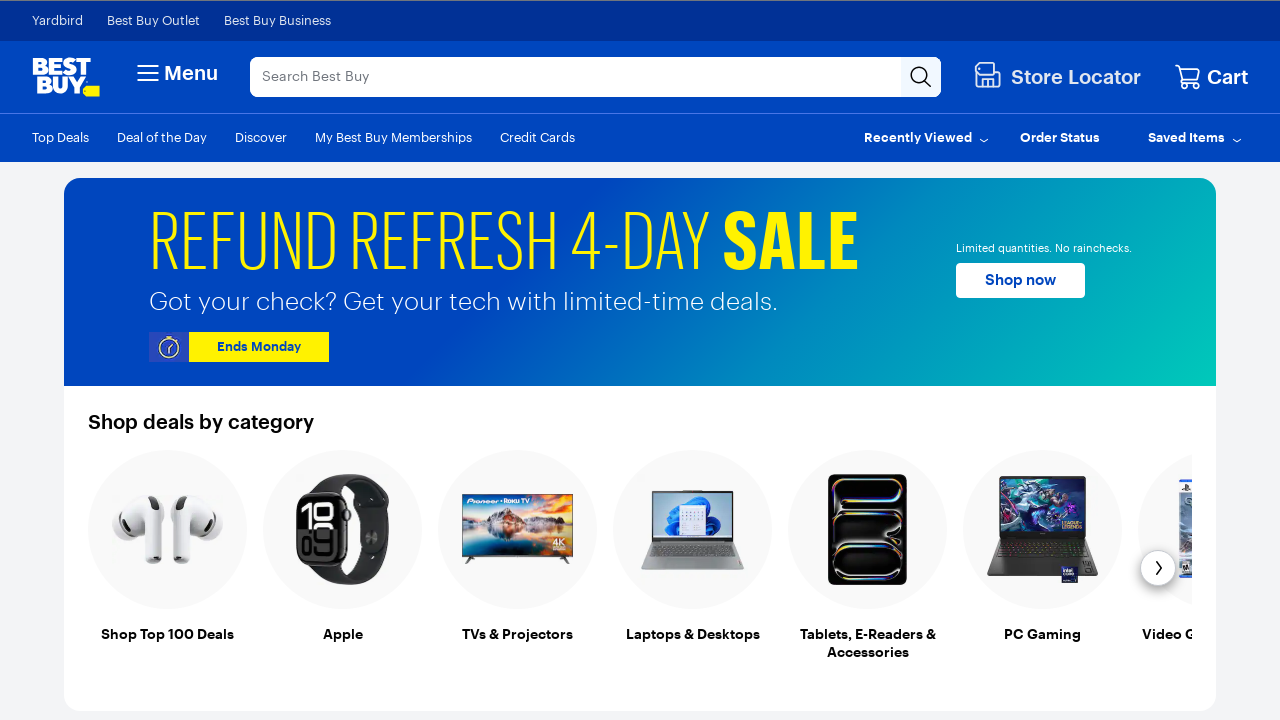

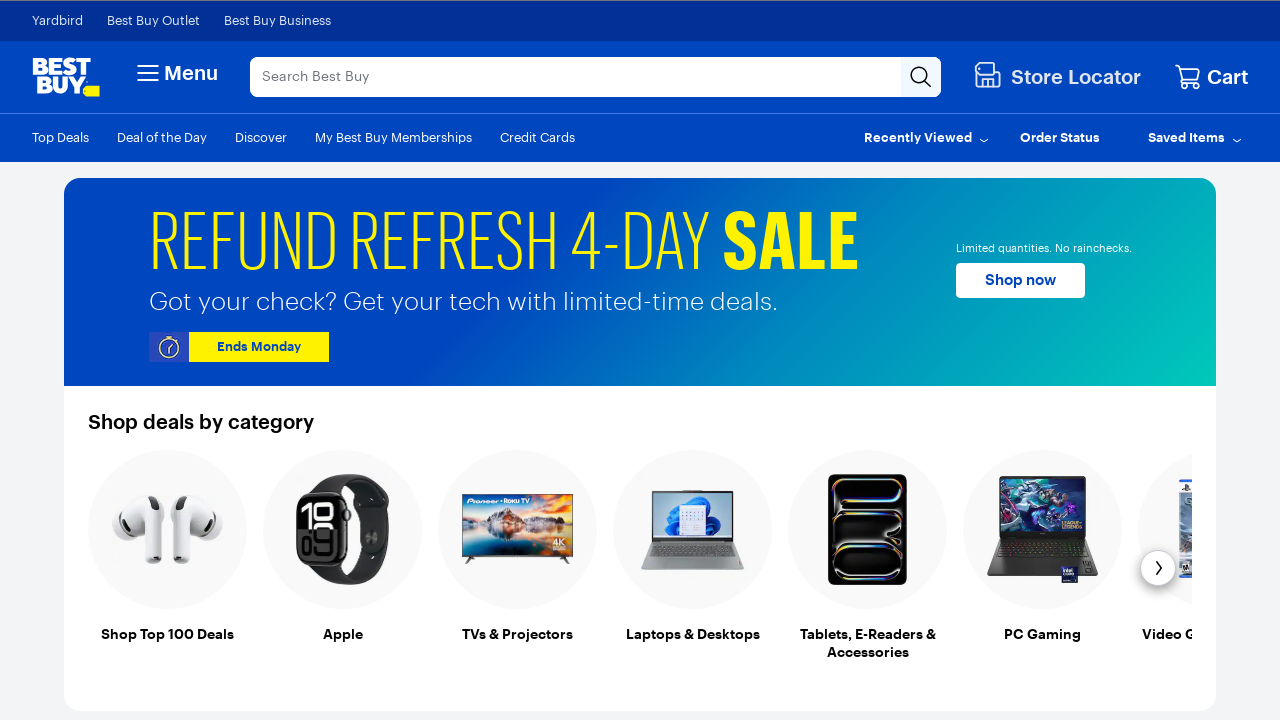